Tests pagination navigation on the emart24 event products page by counting available pages and clicking through the pagination buttons to verify navigation works correctly.

Starting URL: https://emart24.co.kr/product/eventProduct.asp

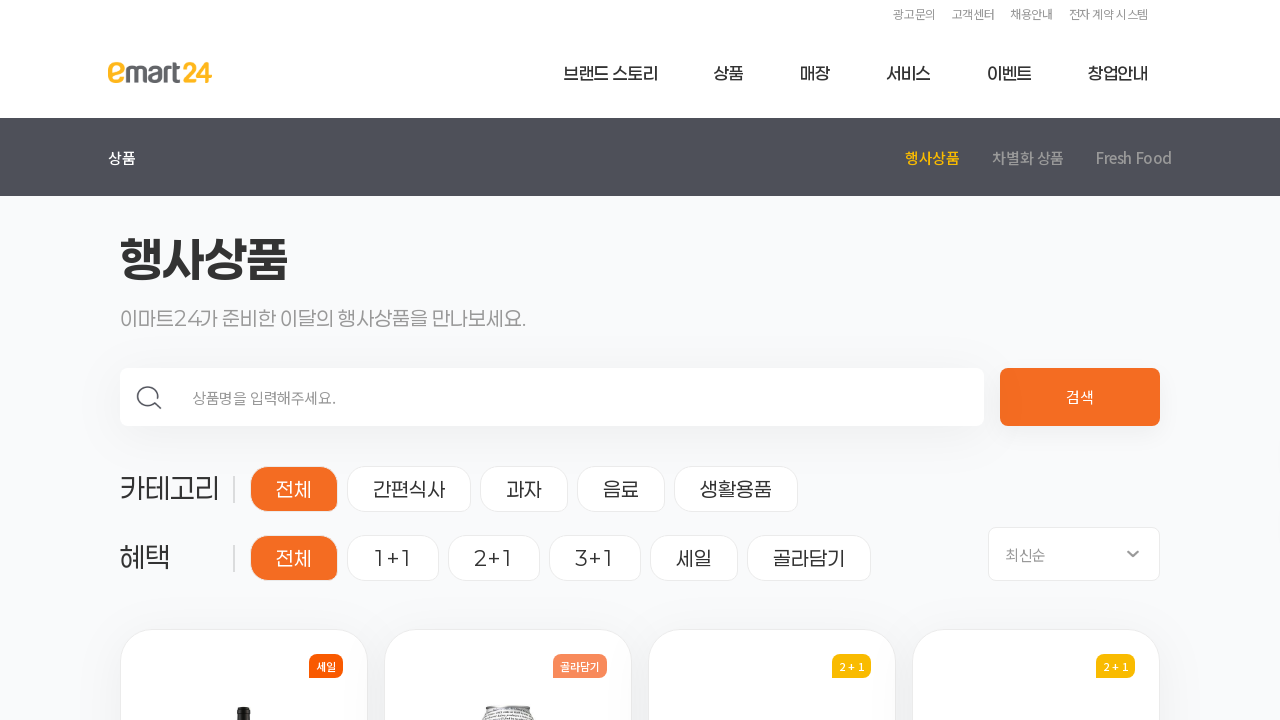

Waited for product list to load on emart24 event products page
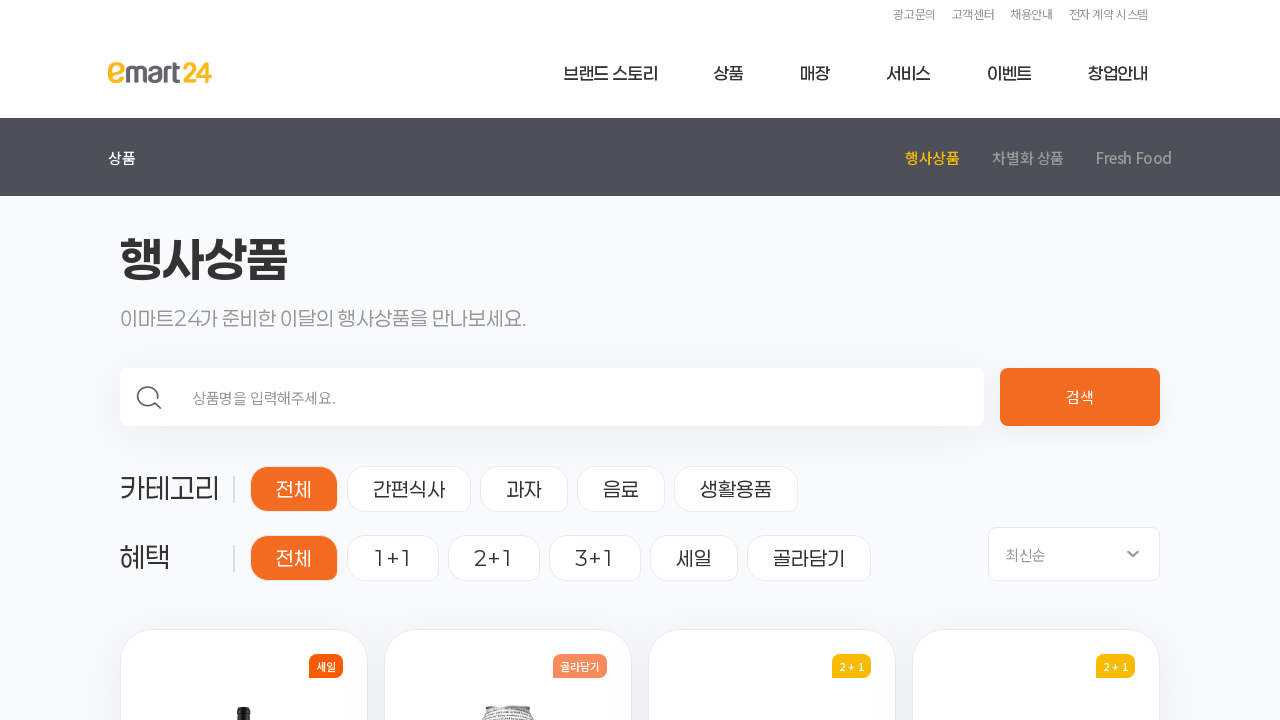

Waited for pagination navigation to become visible
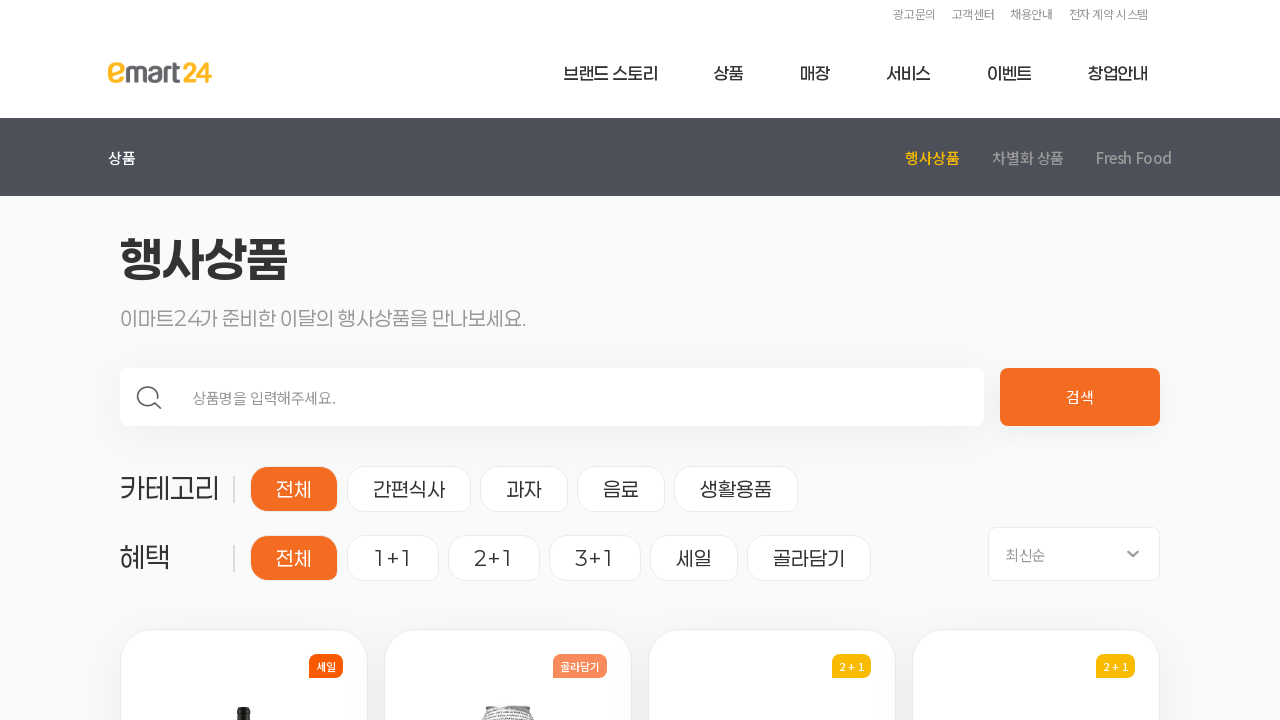

Counted 10 available pages in pagination
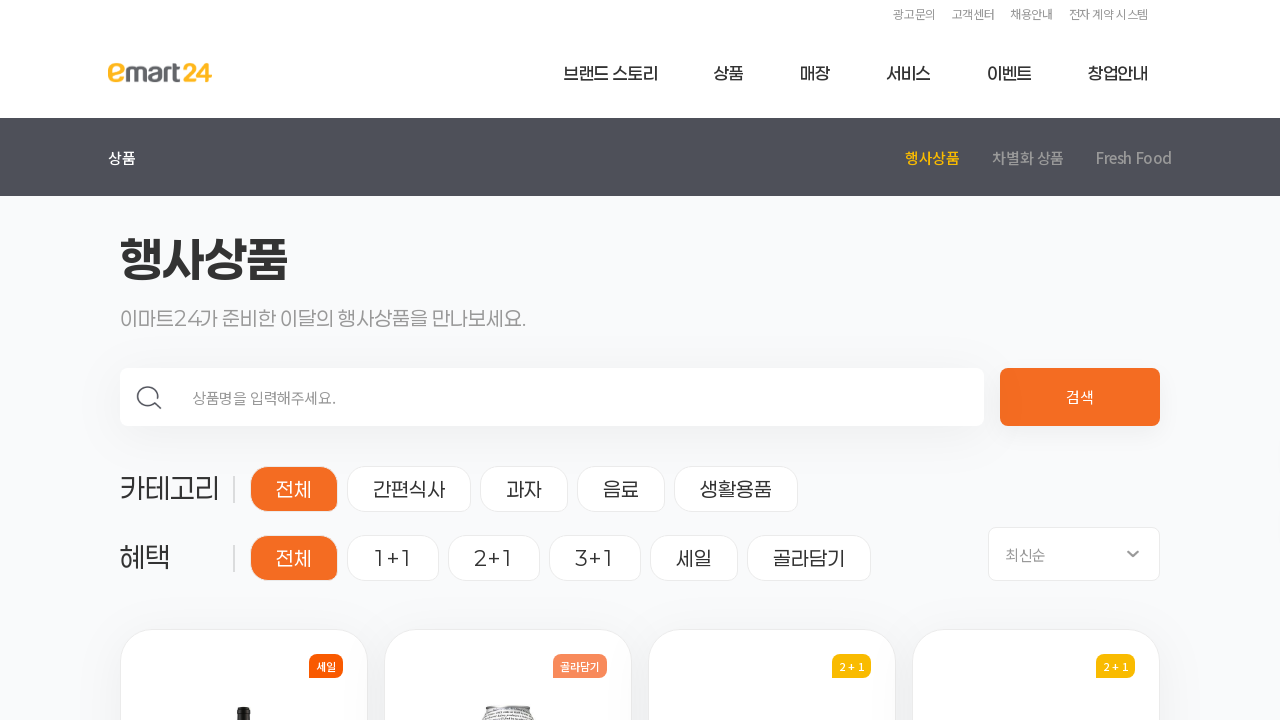

Clicked next button to navigate to page 2 at (782, 360) on div.viewContentsWrap div.mainContents div.pageNationWrap div.nextButtons div.nex
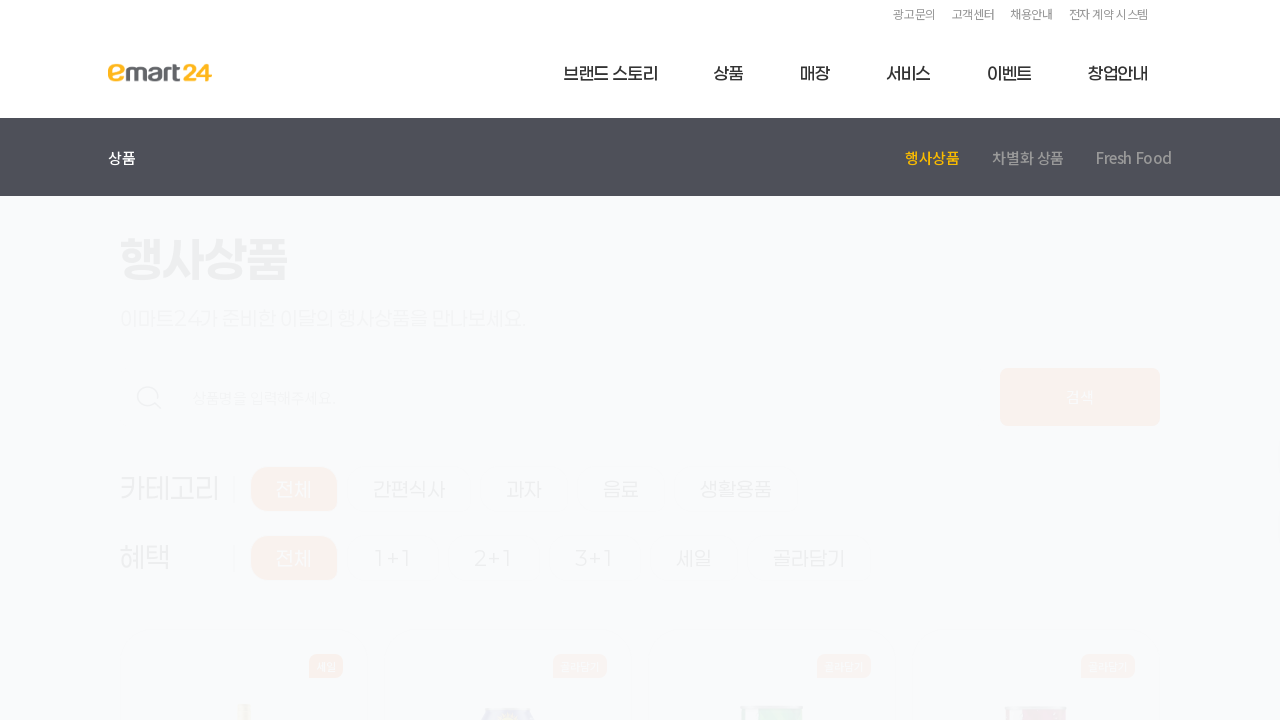

Waited for products on page 2 to load
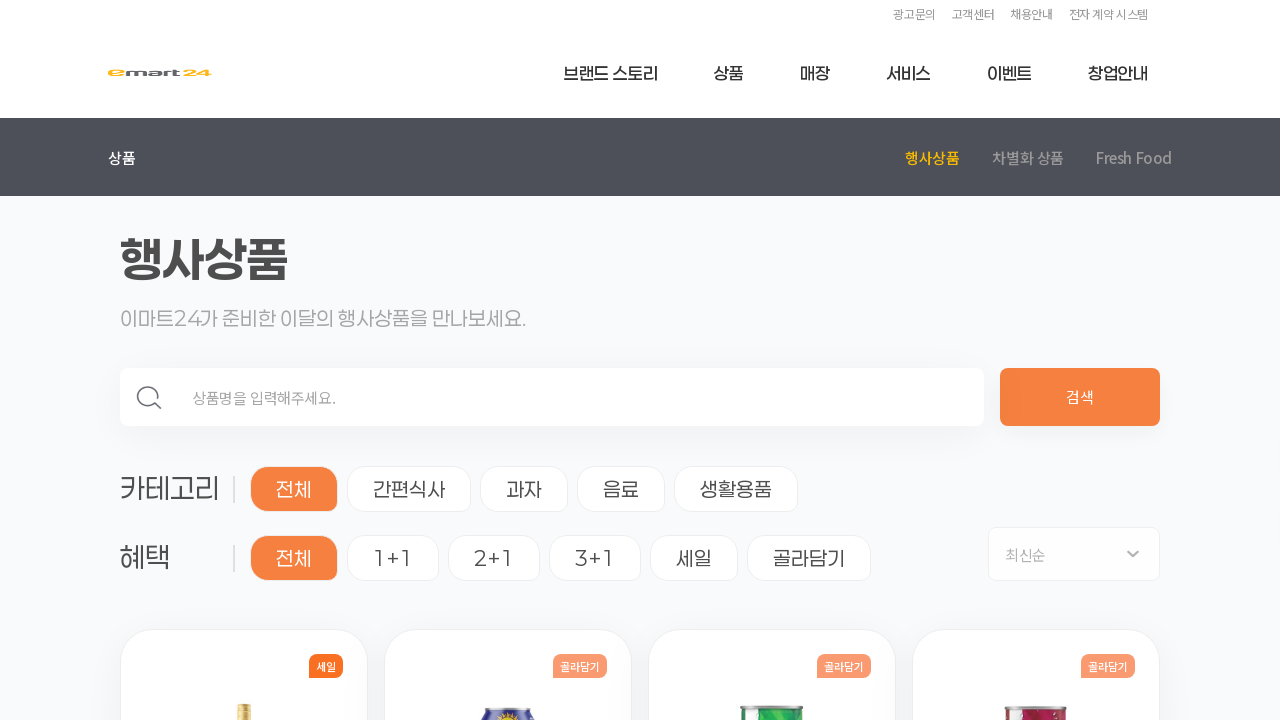

Waited 1 second for page content to stabilize
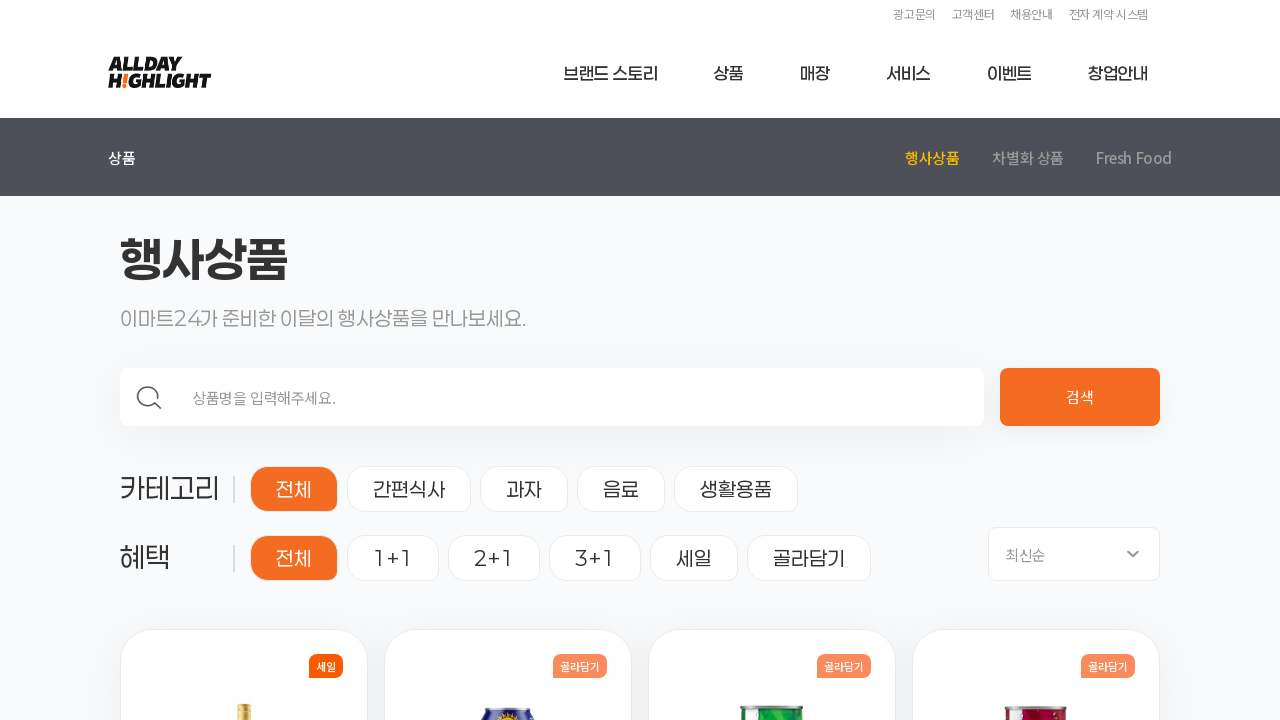

Clicked next button to navigate to page 3 at (782, 360) on div.viewContentsWrap div.mainContents div.pageNationWrap div.nextButtons div.nex
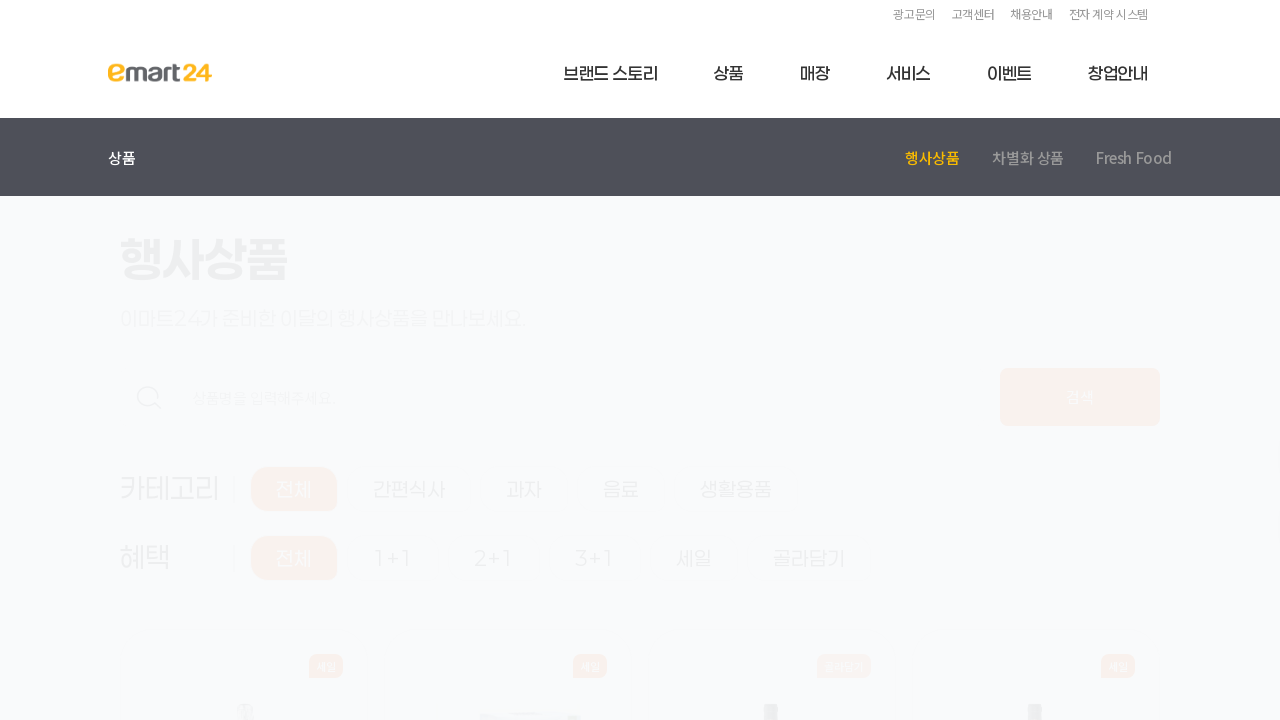

Waited for products on page 3 to load
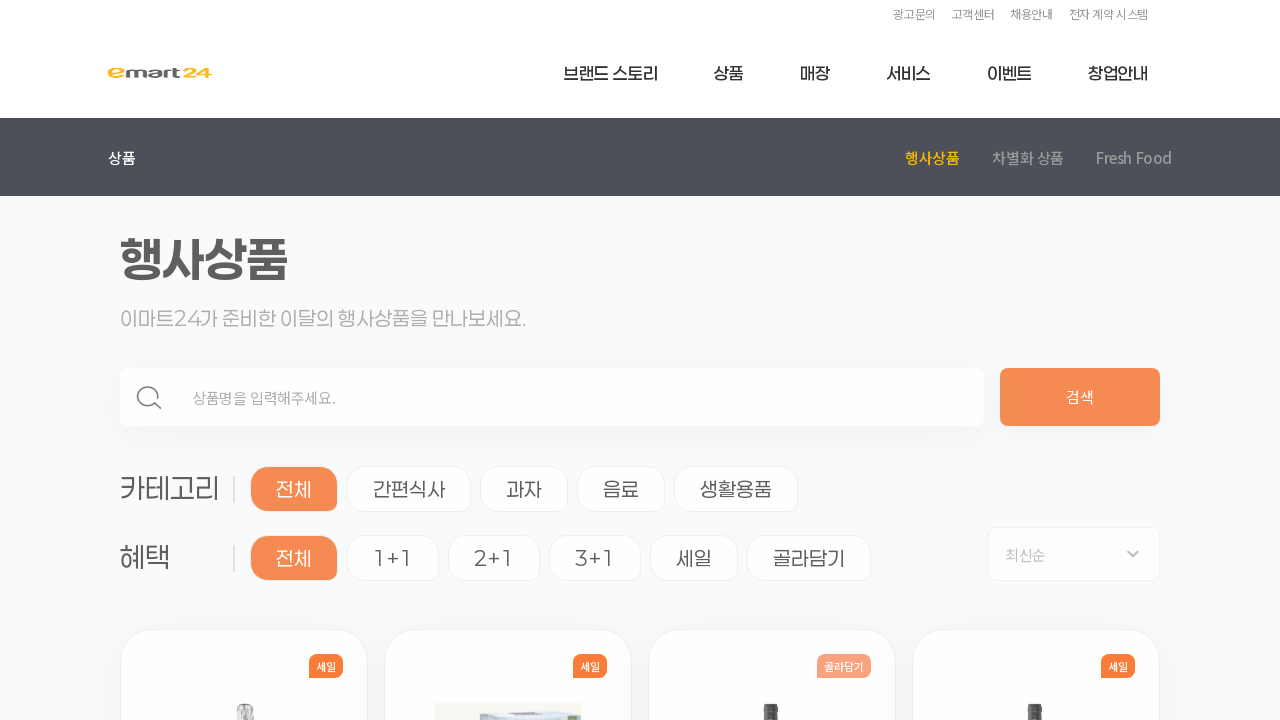

Waited 1 second for page content to stabilize
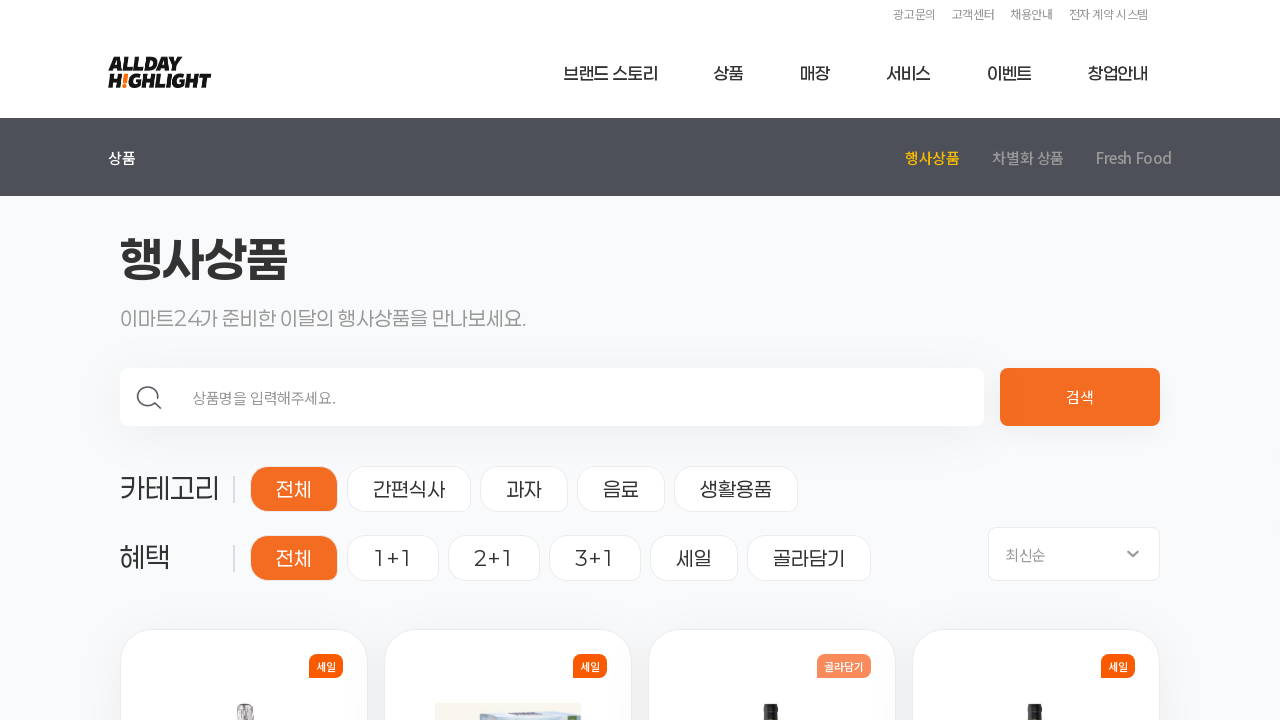

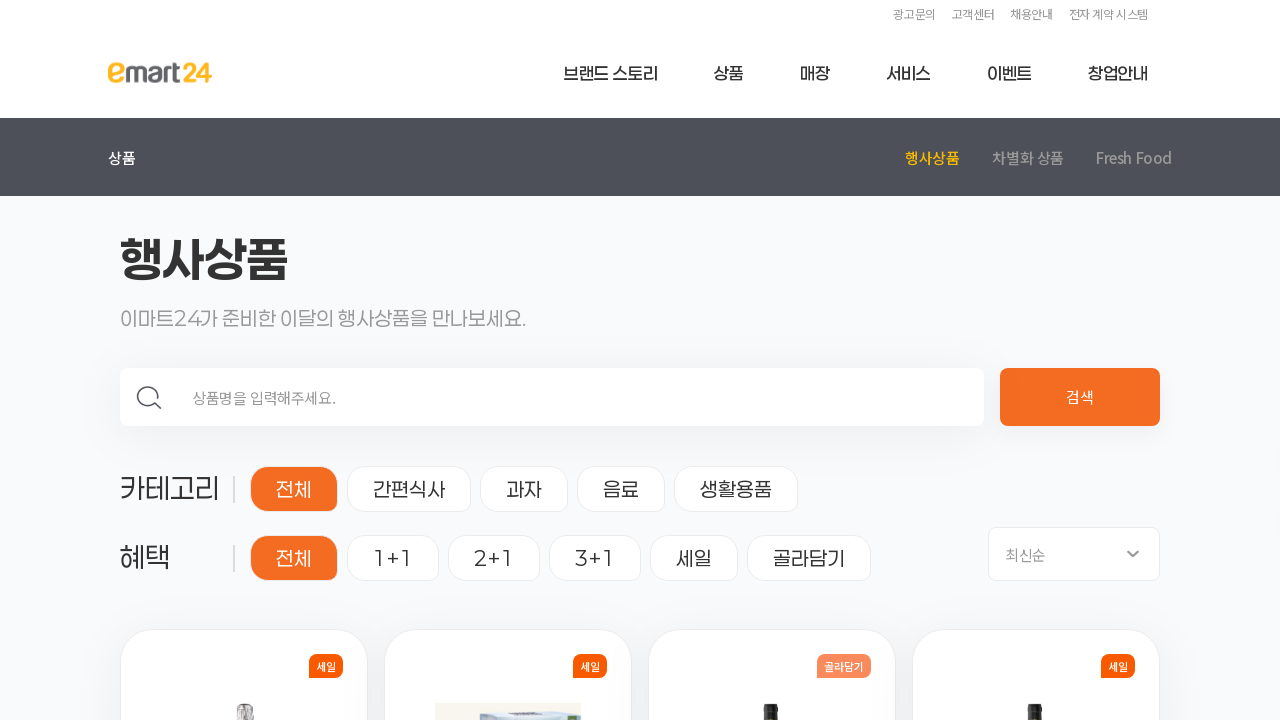